Tests explicit wait functionality by waiting for a button to become clickable, clicking it, and verifying a success message appears.

Starting URL: http://suninjuly.github.io/wait2.html

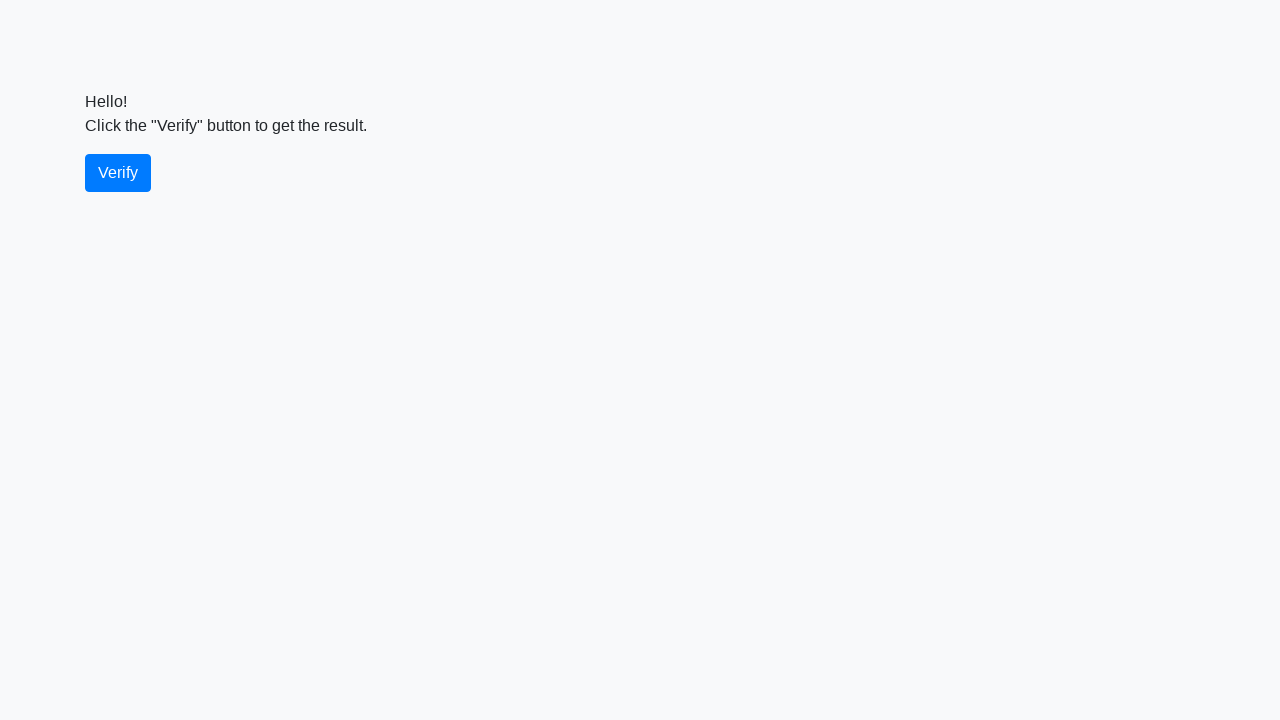

Verify button became visible
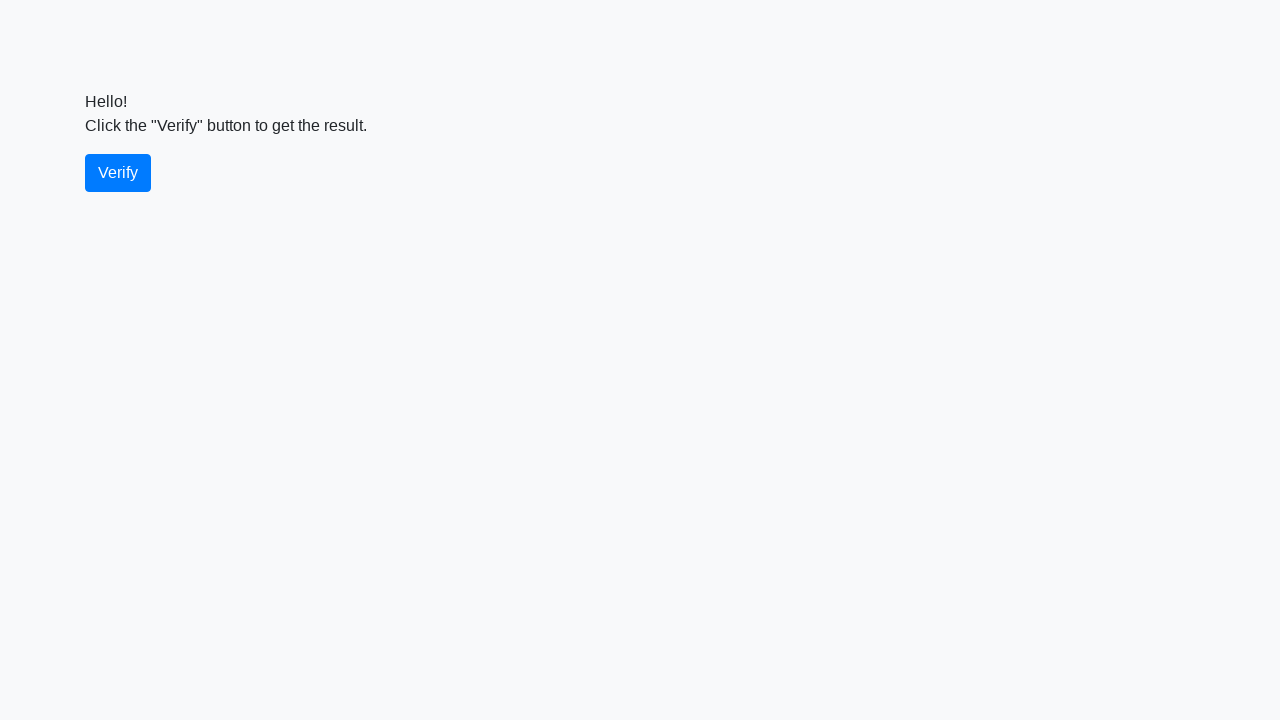

Verify button became enabled
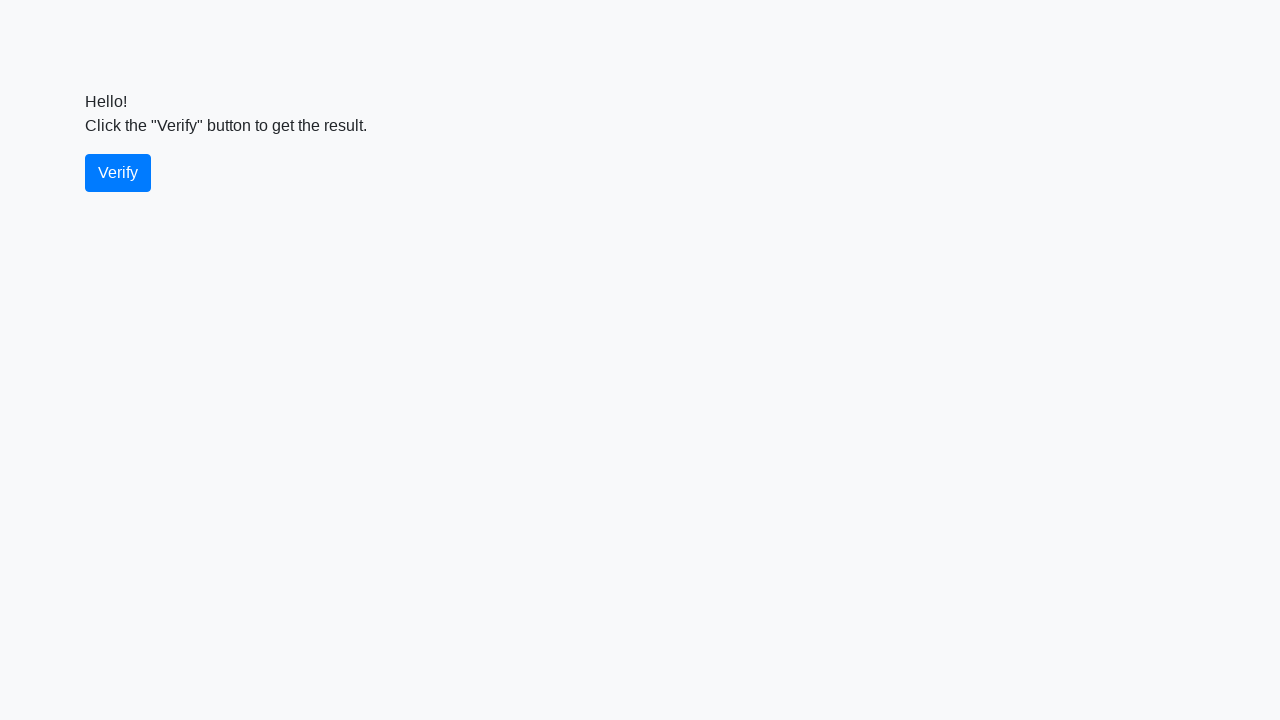

Clicked the verify button at (118, 173) on #verify
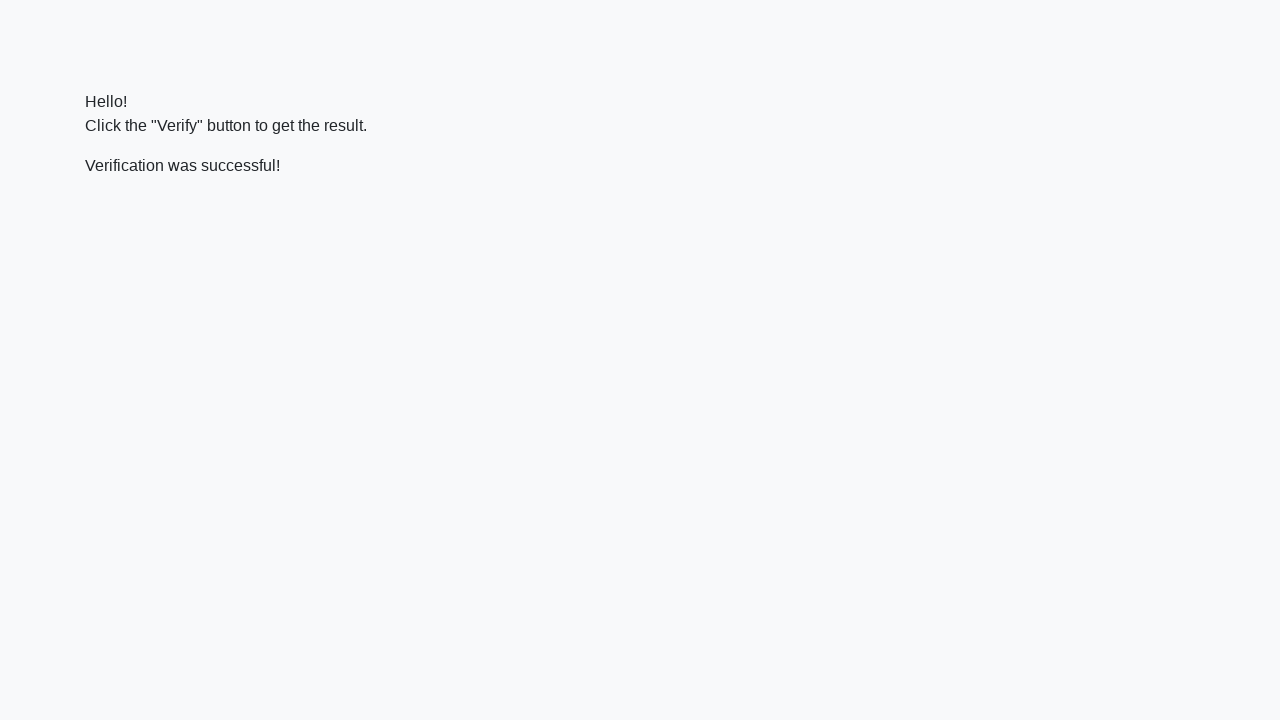

Success message became visible
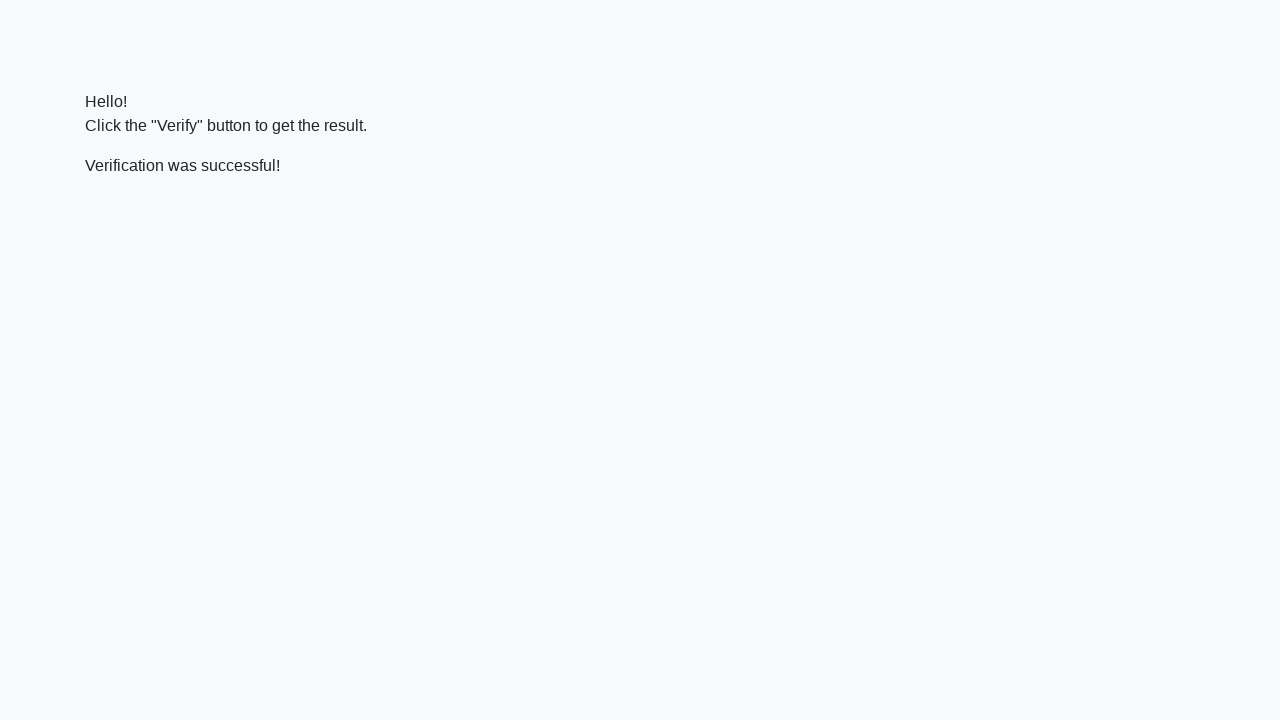

Verified success message contains 'successful'
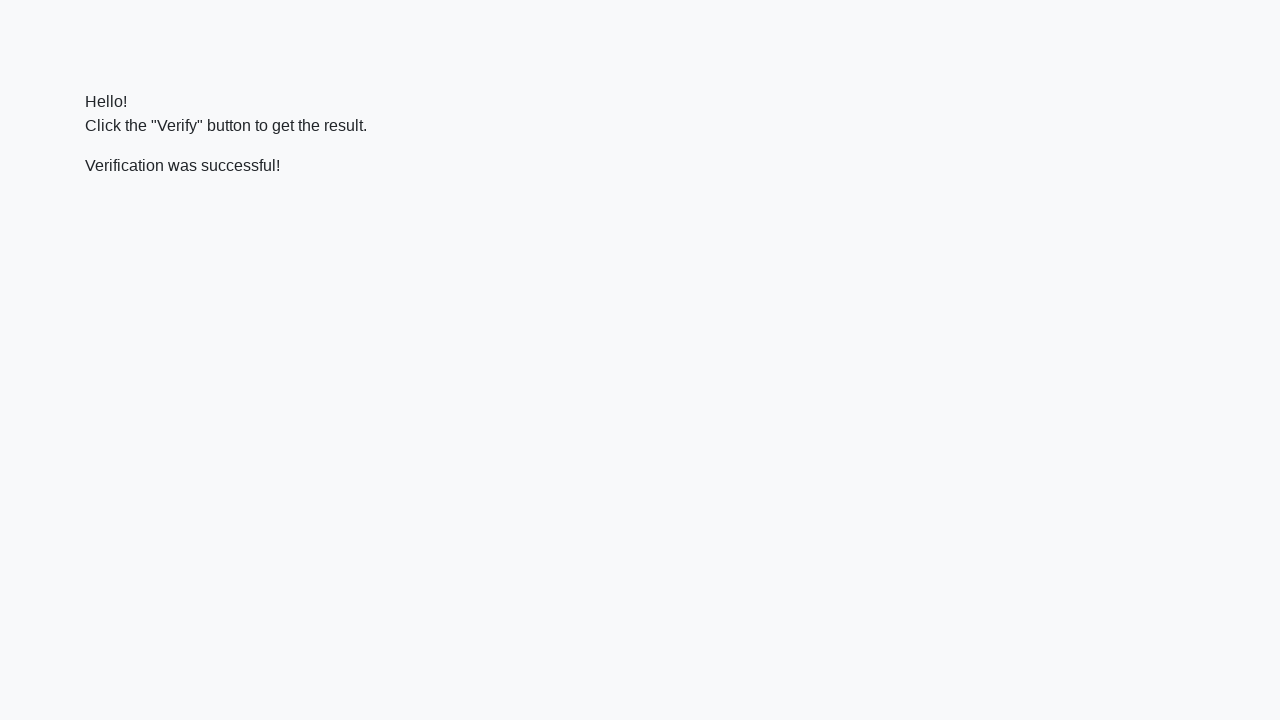

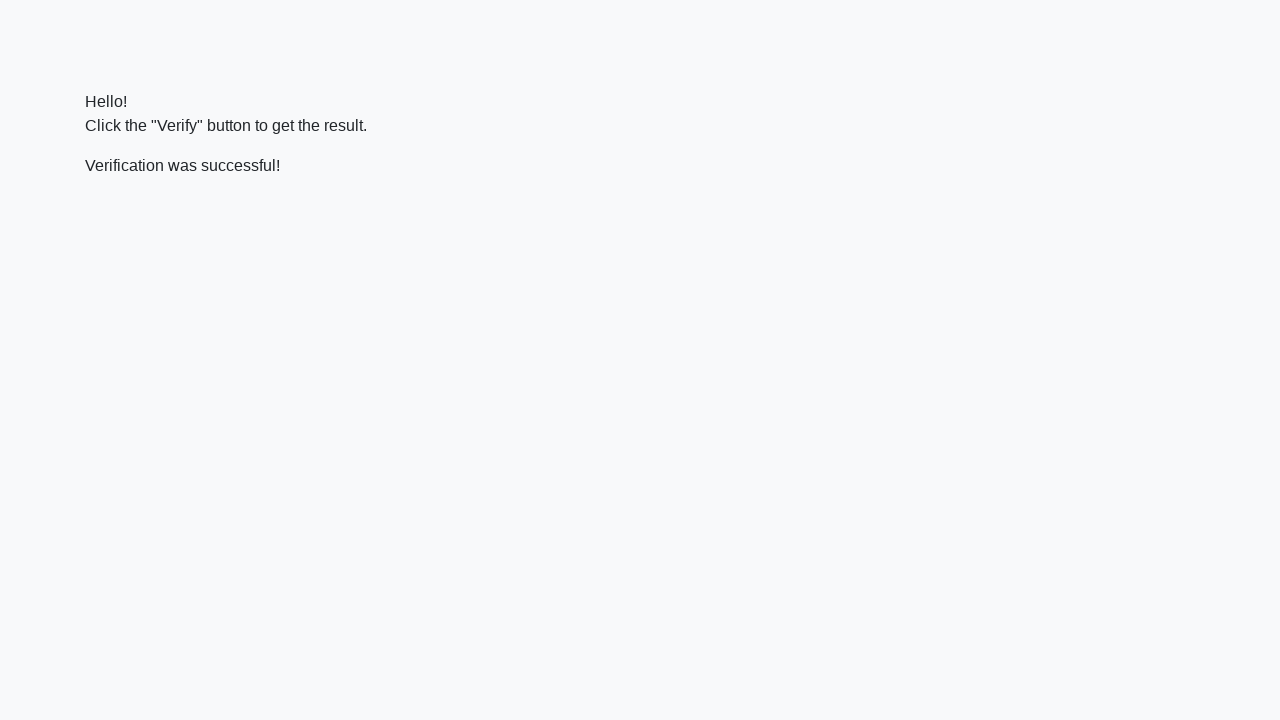